Tests marking individual todo items as complete by checking their checkboxes

Starting URL: https://demo.playwright.dev/todomvc

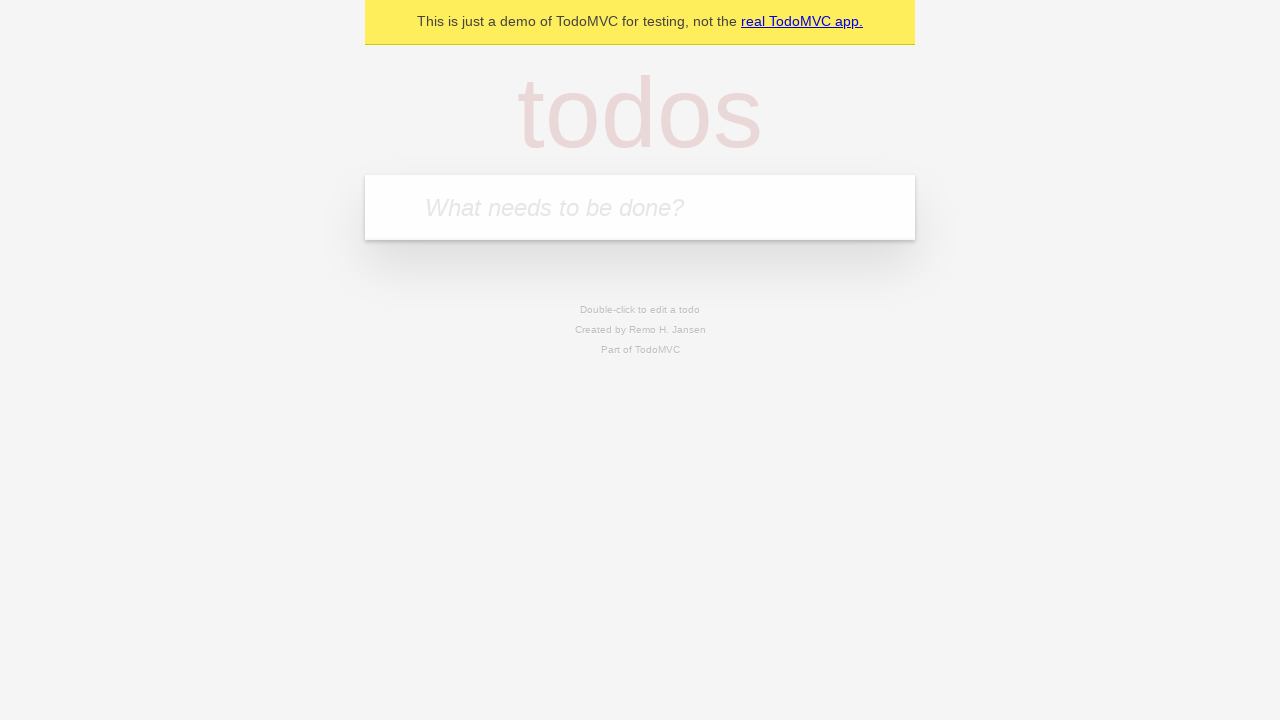

Located the new todo input field
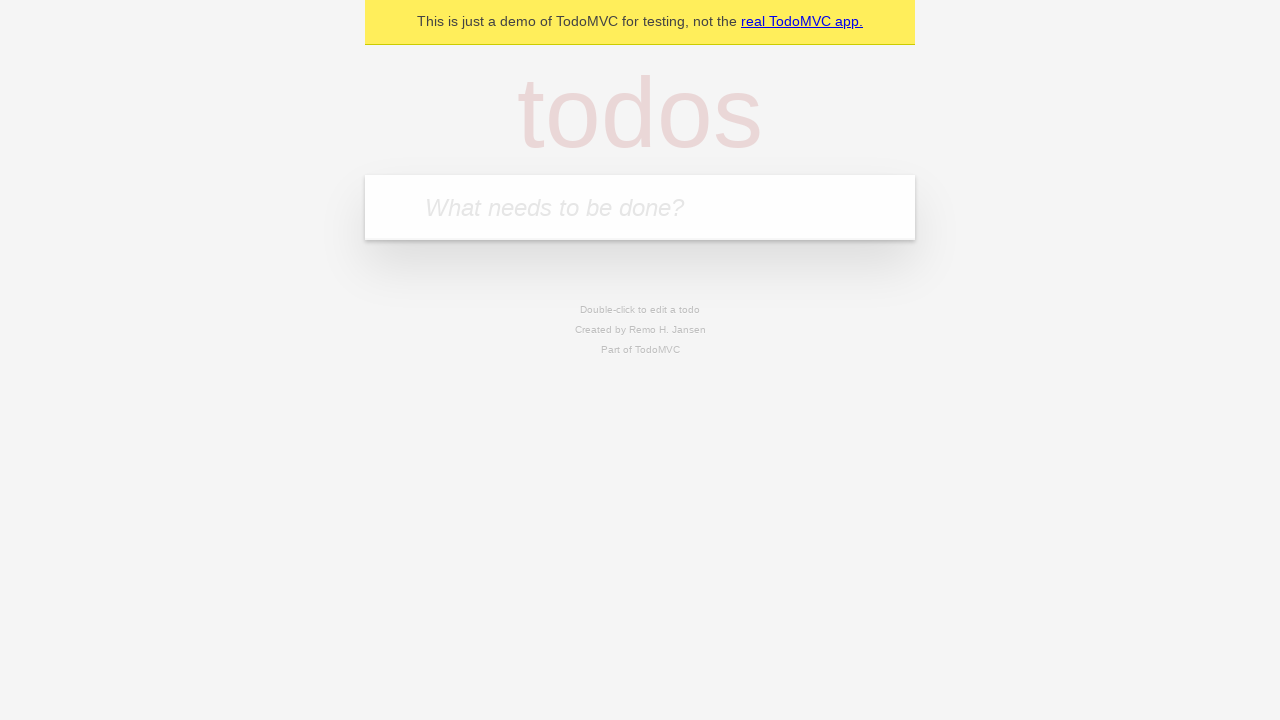

Filled first todo item: 'buy some cheese' on internal:attr=[placeholder="What needs to be done?"i]
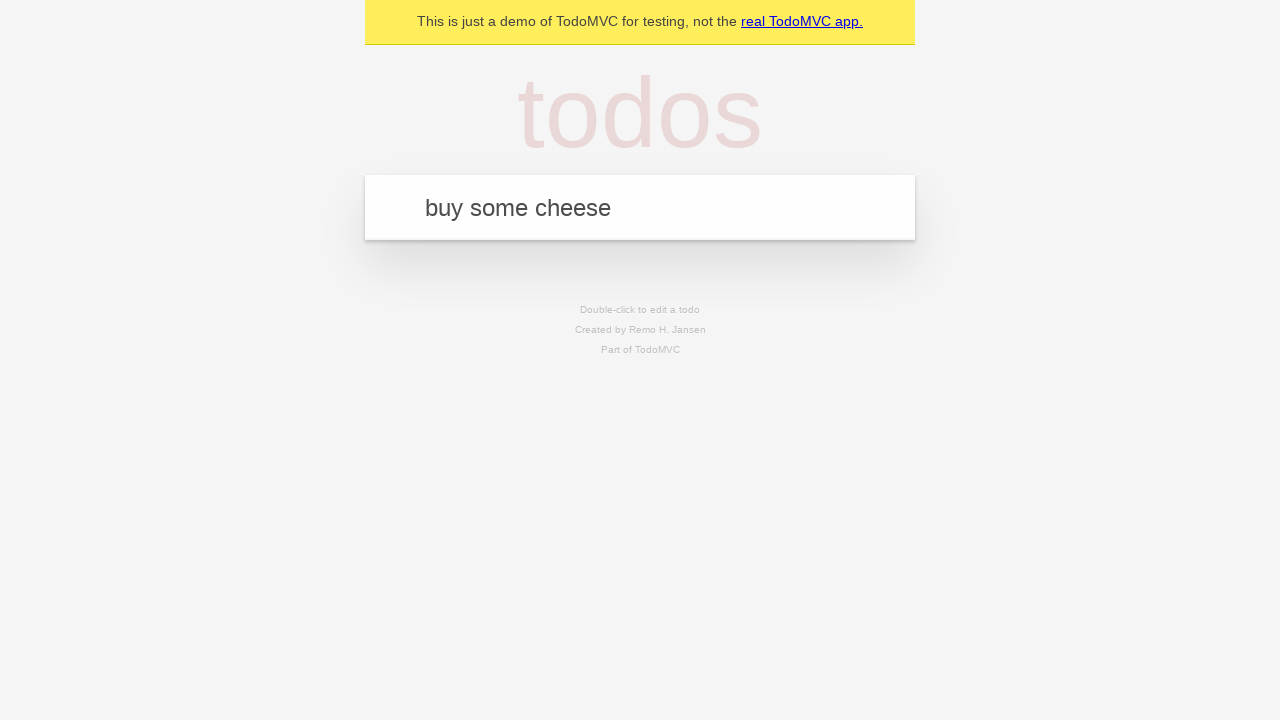

Pressed Enter to create first todo item on internal:attr=[placeholder="What needs to be done?"i]
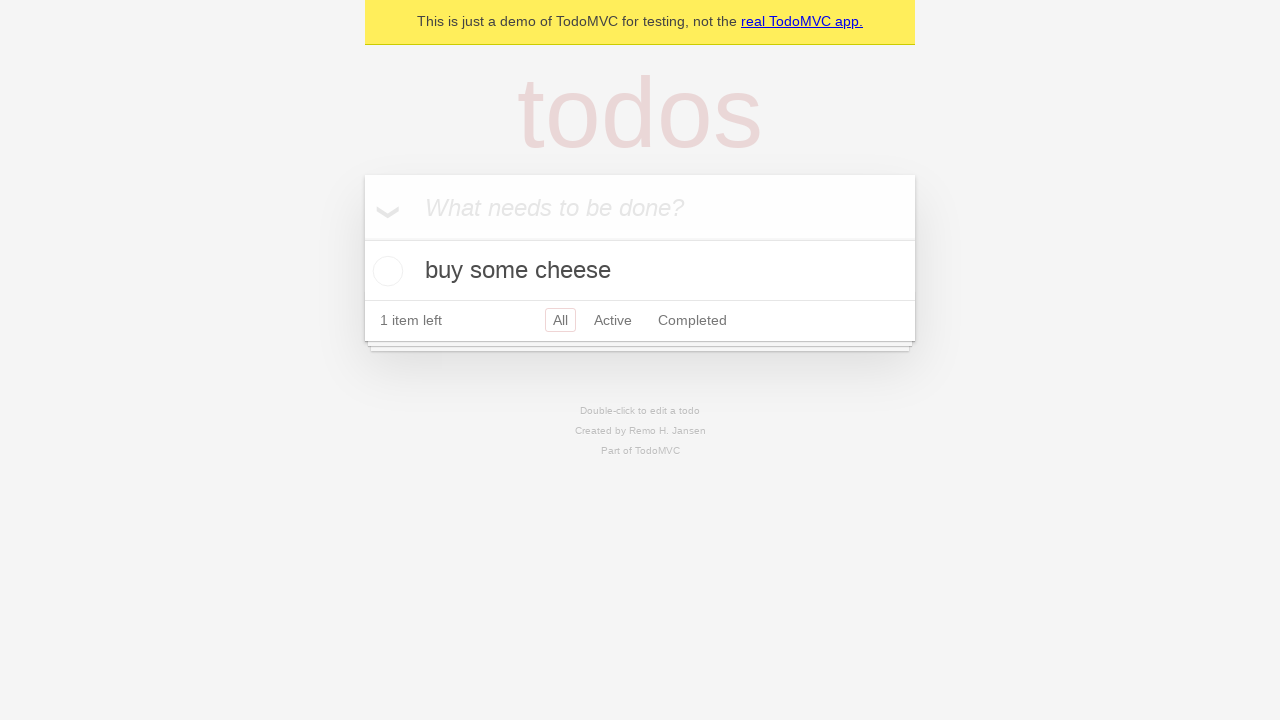

Filled second todo item: 'feed the cat' on internal:attr=[placeholder="What needs to be done?"i]
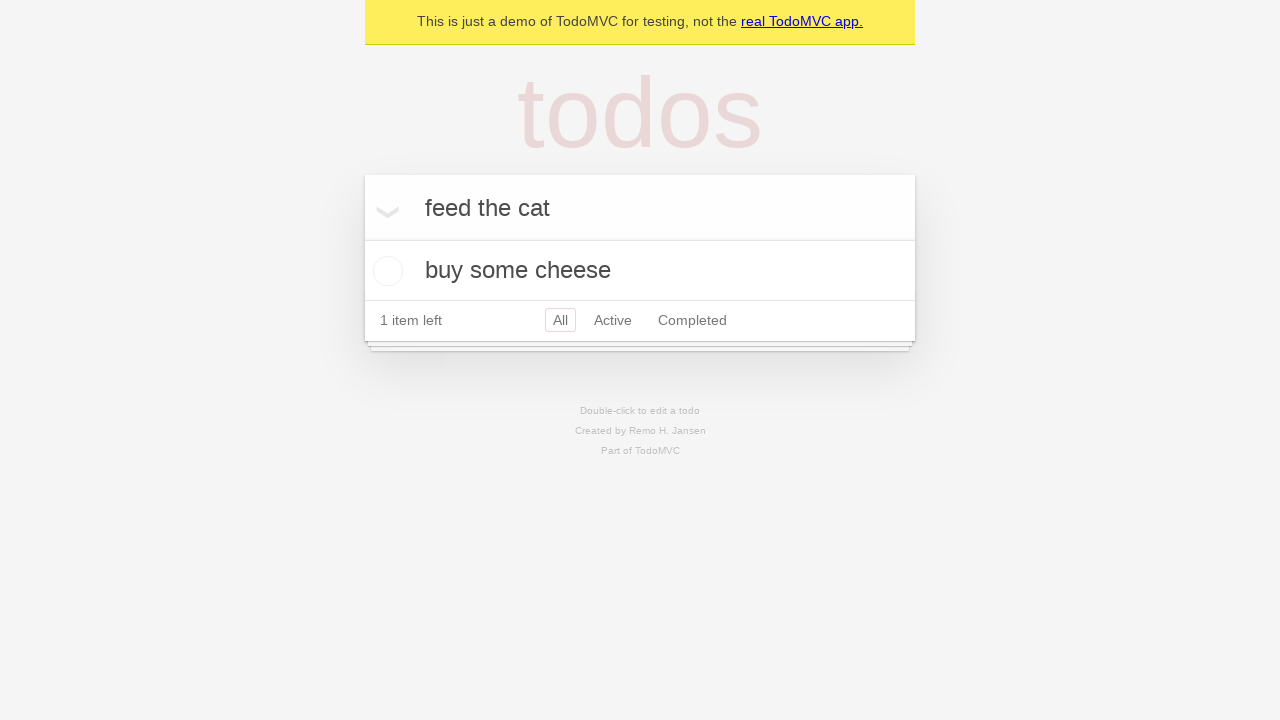

Pressed Enter to create second todo item on internal:attr=[placeholder="What needs to be done?"i]
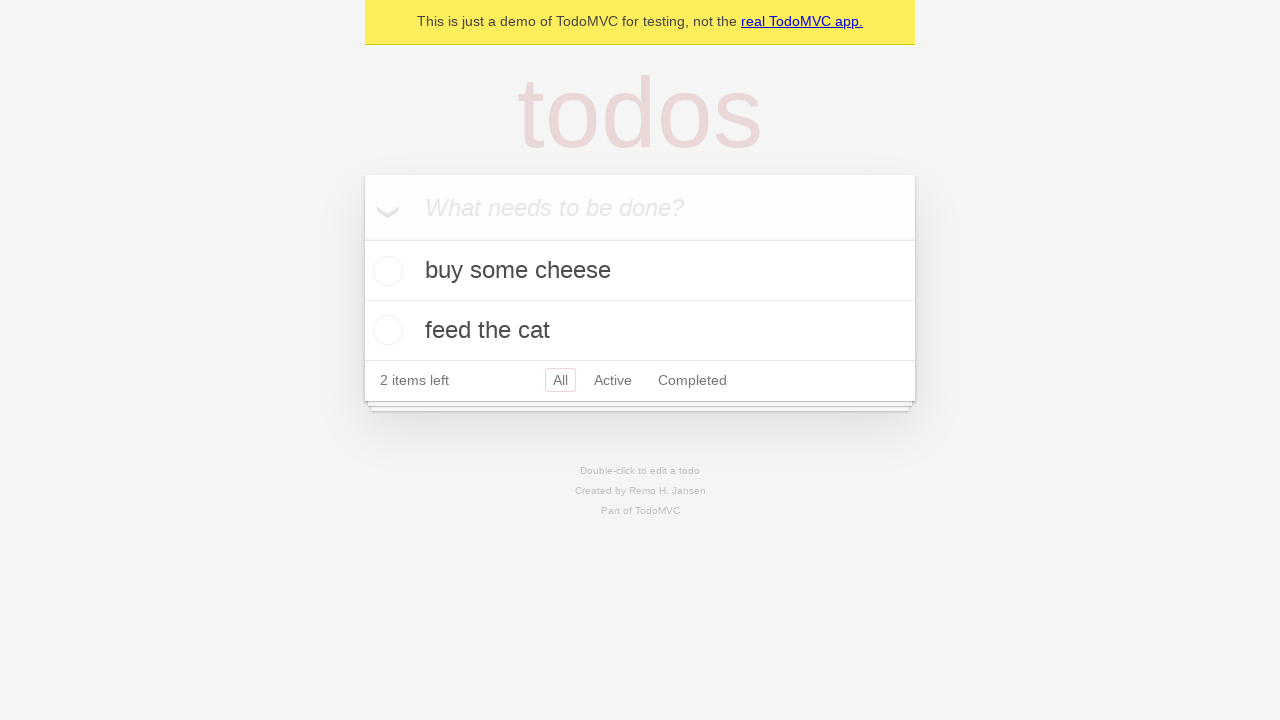

Located first todo item
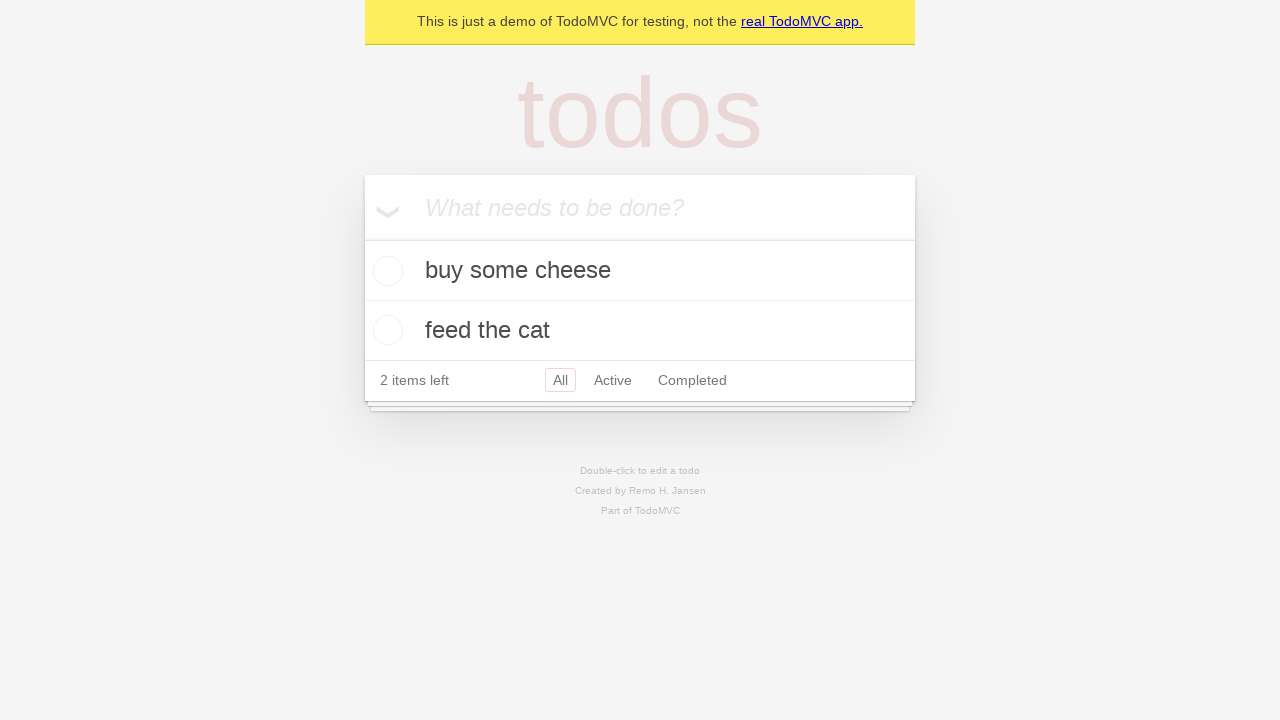

Checked checkbox for first todo item 'buy some cheese' at (385, 271) on internal:testid=[data-testid="todo-item"s] >> nth=0 >> internal:role=checkbox
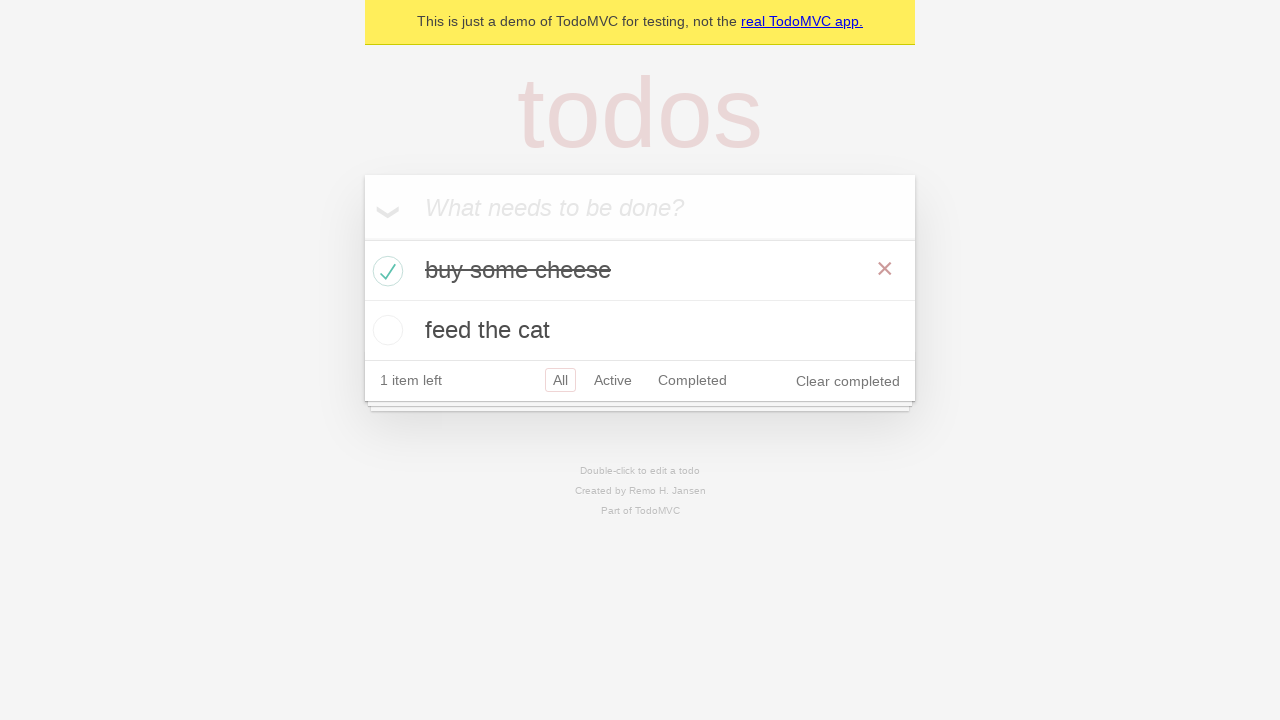

Located second todo item
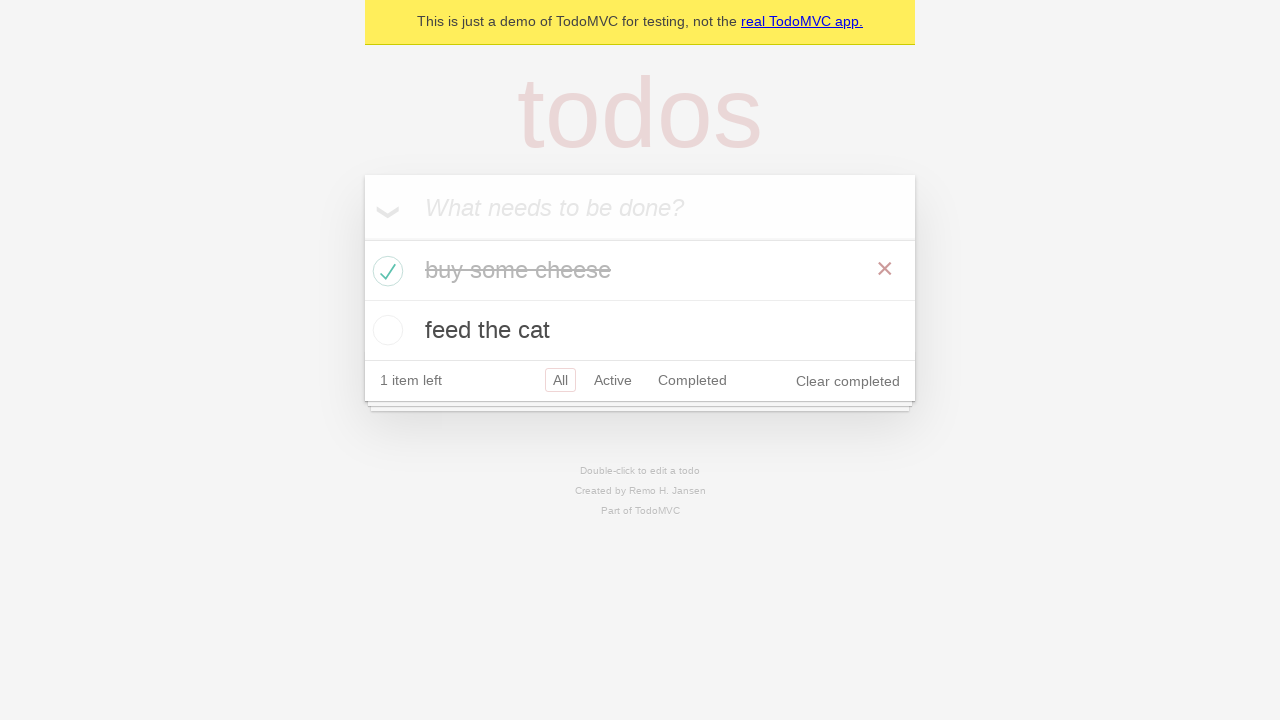

Checked checkbox for second todo item 'feed the cat' at (385, 330) on internal:testid=[data-testid="todo-item"s] >> nth=1 >> internal:role=checkbox
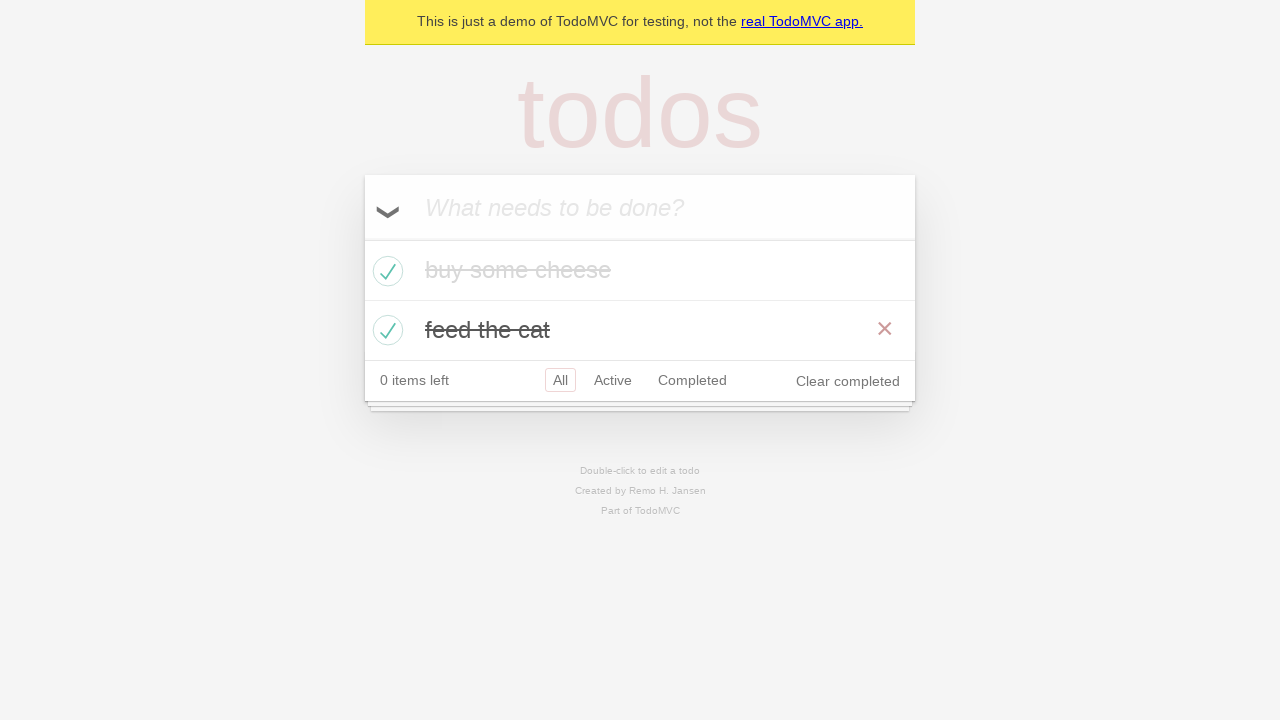

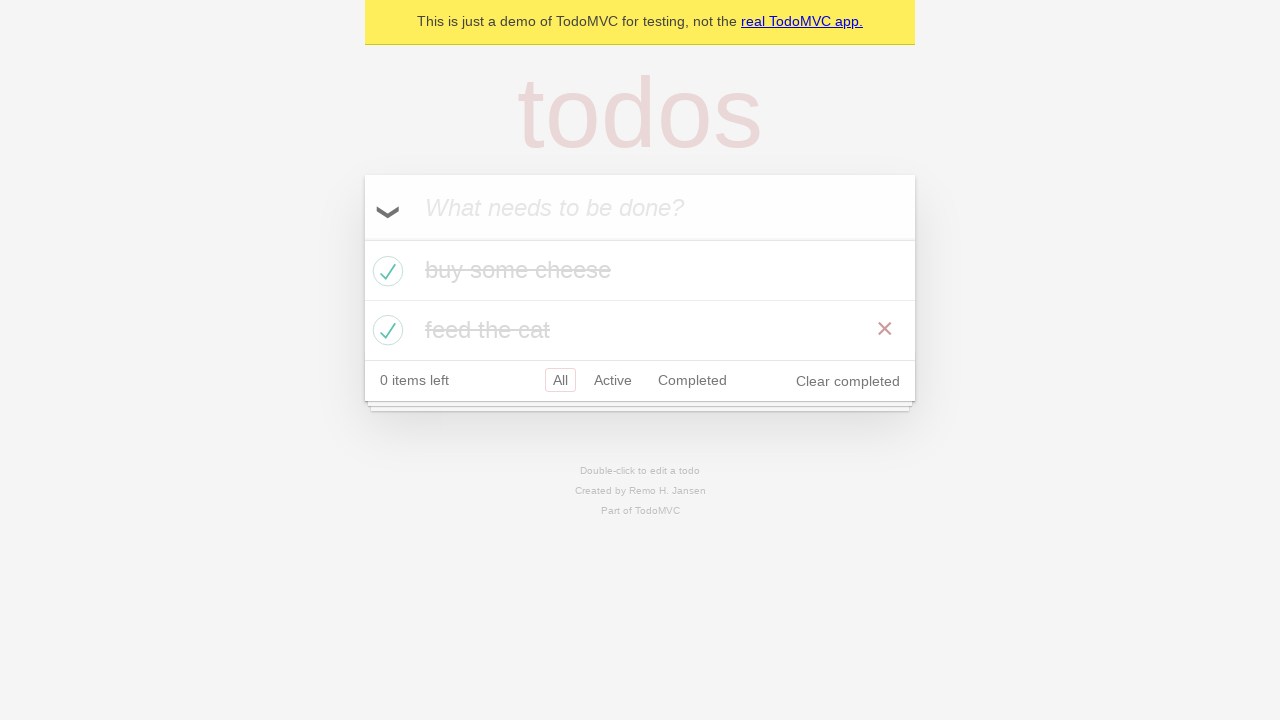